Tests form filling on Formy project by entering job title and first name fields using CSS selector and class name locators

Starting URL: https://formy-project.herokuapp.com/form

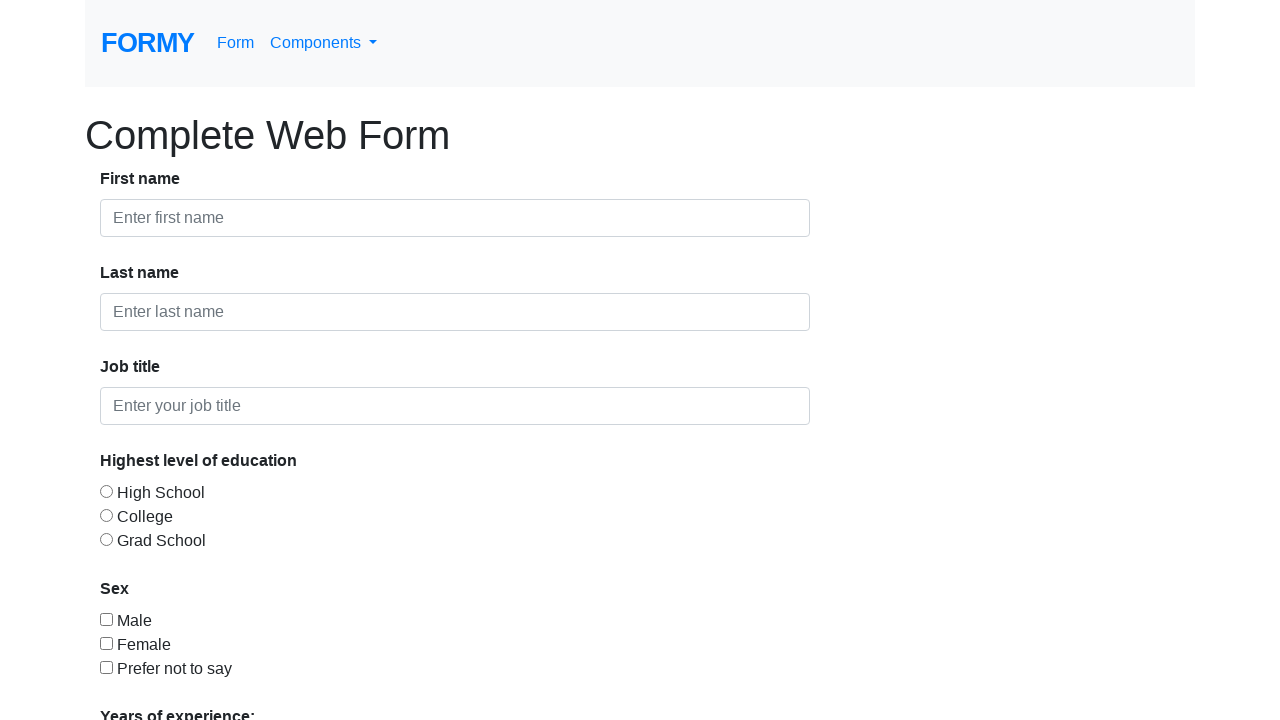

Filled job title field with 'Test Engineer' using CSS selector on #job-title
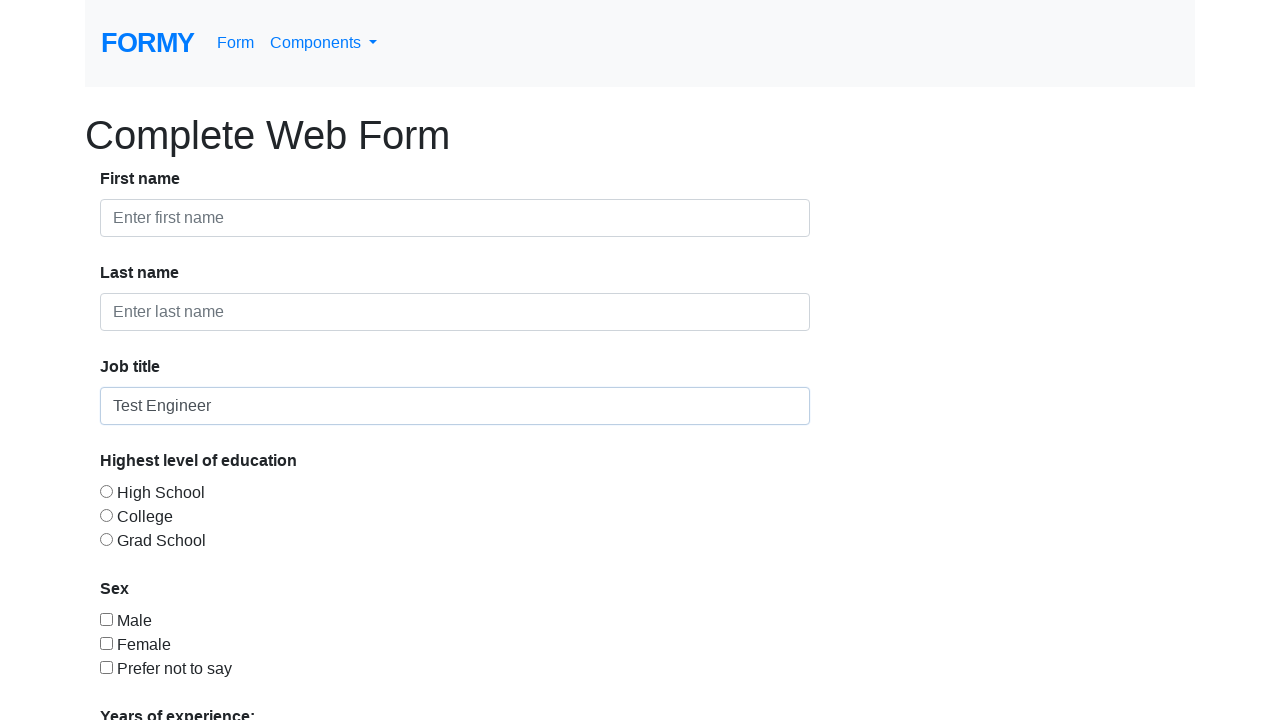

Filled first name field with 'Test' using class name selector on .form-control
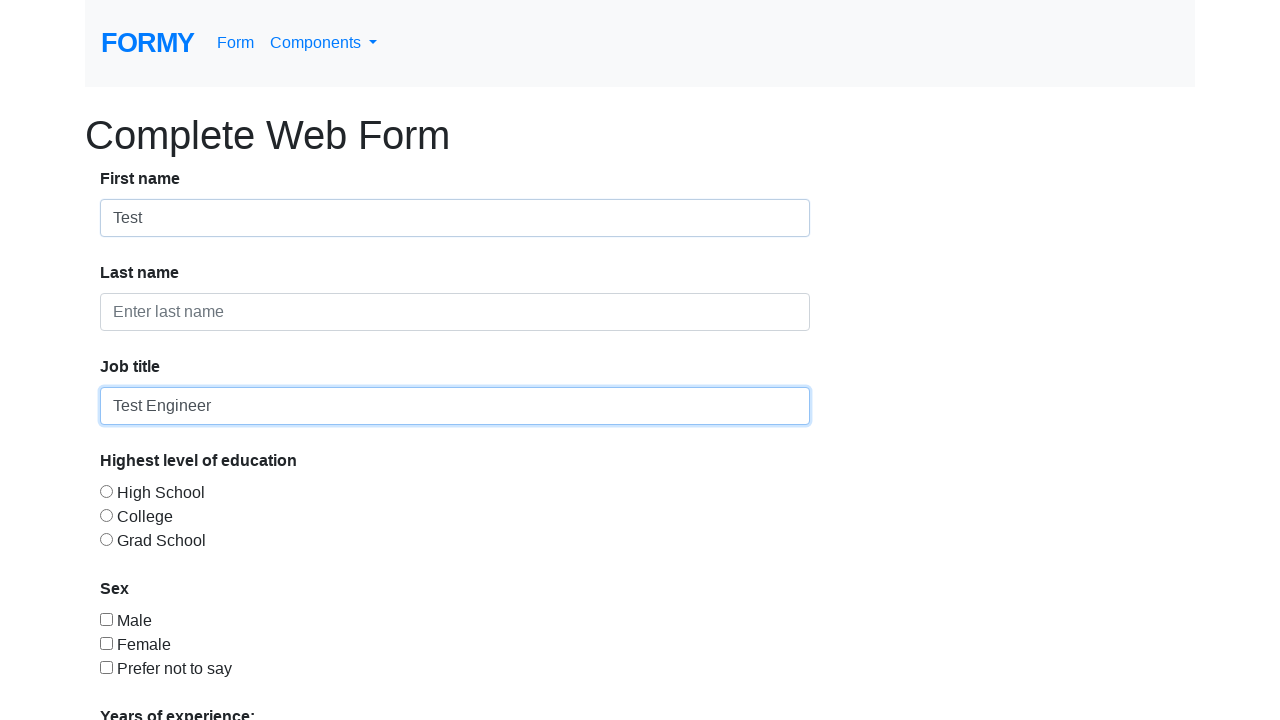

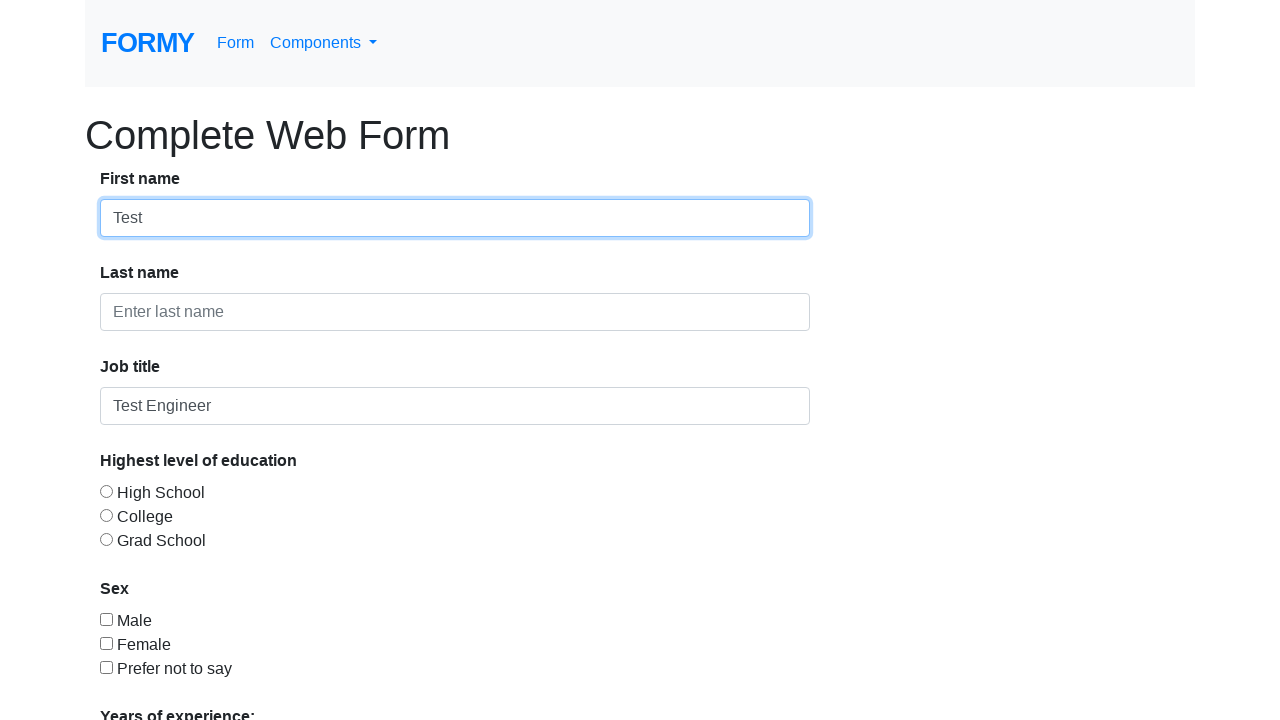